Tests click and hold drag selection by selecting multiple items in a grid and verifying 8 items are selected

Starting URL: https://automationfc.github.io/jquery-selectable/

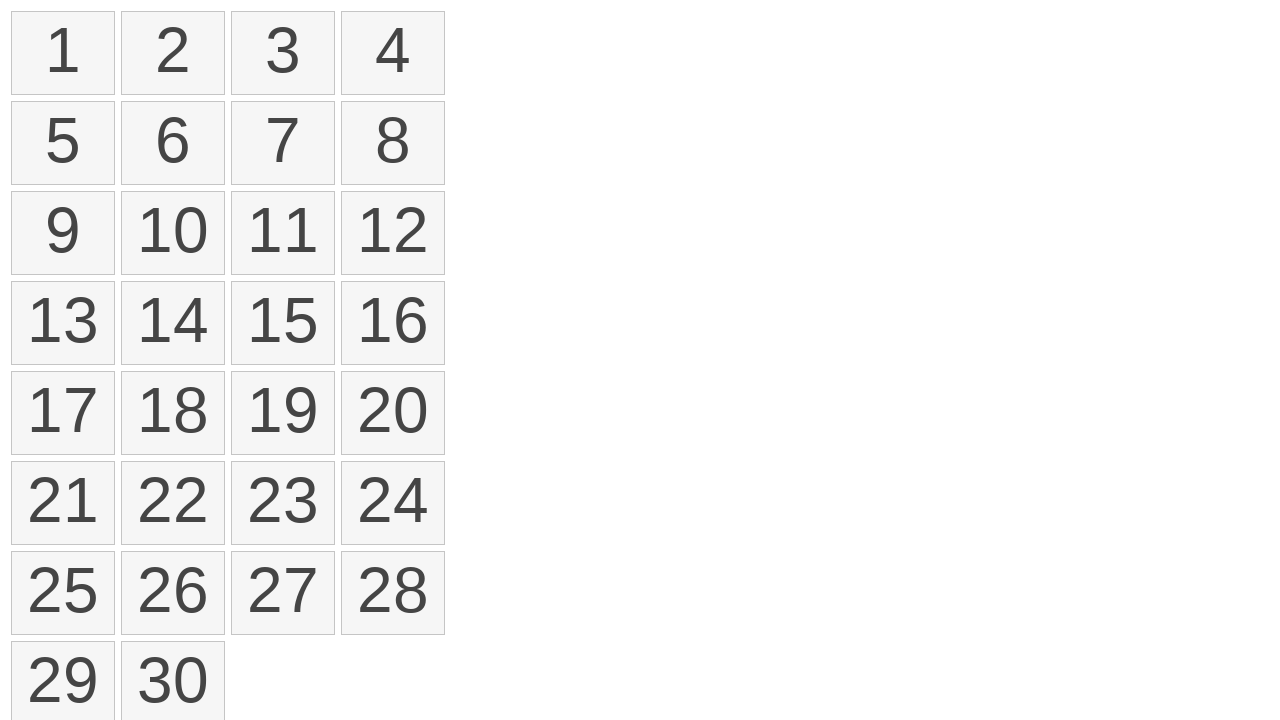

Waited for selectable items to load
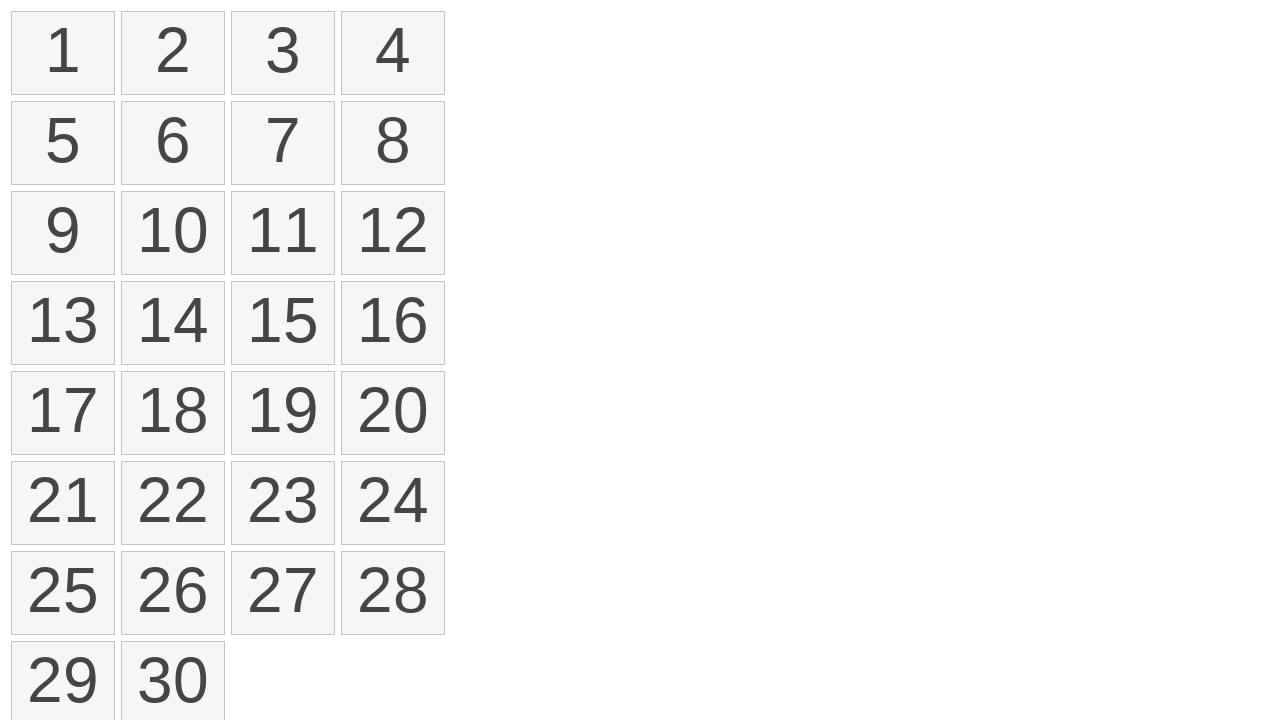

Located all selectable number items in the grid
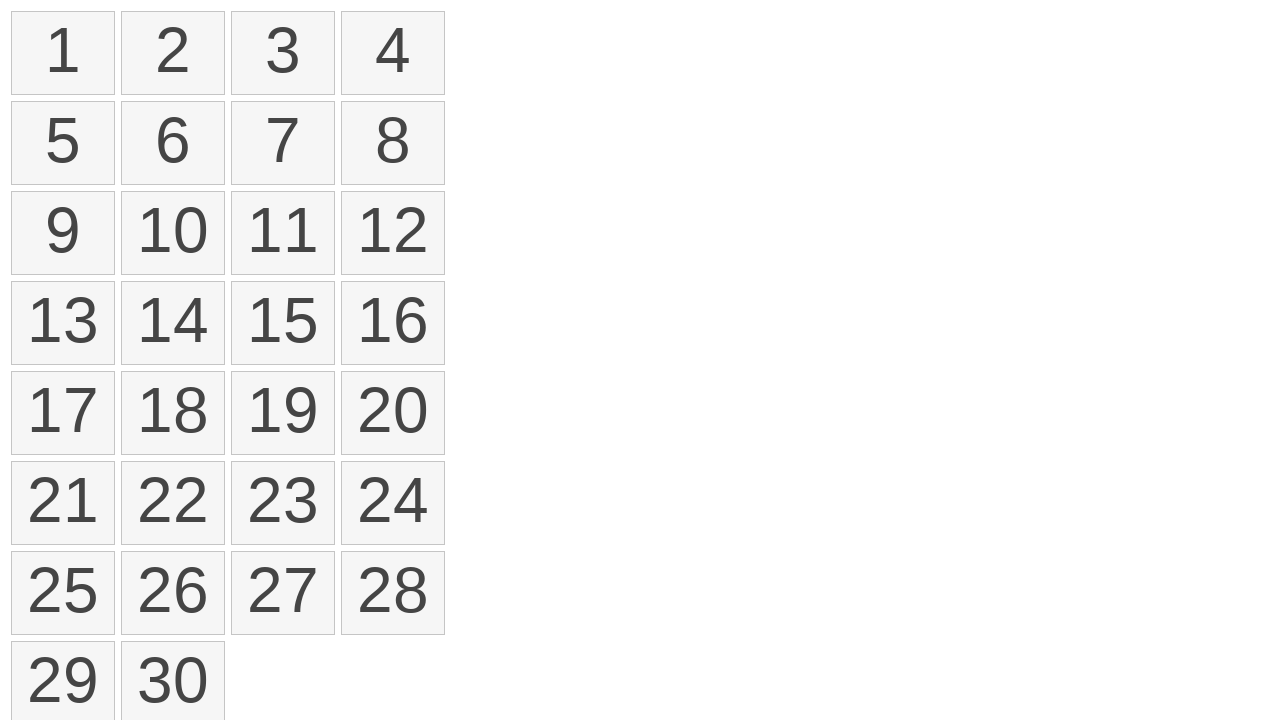

Selected the first item for drag operation
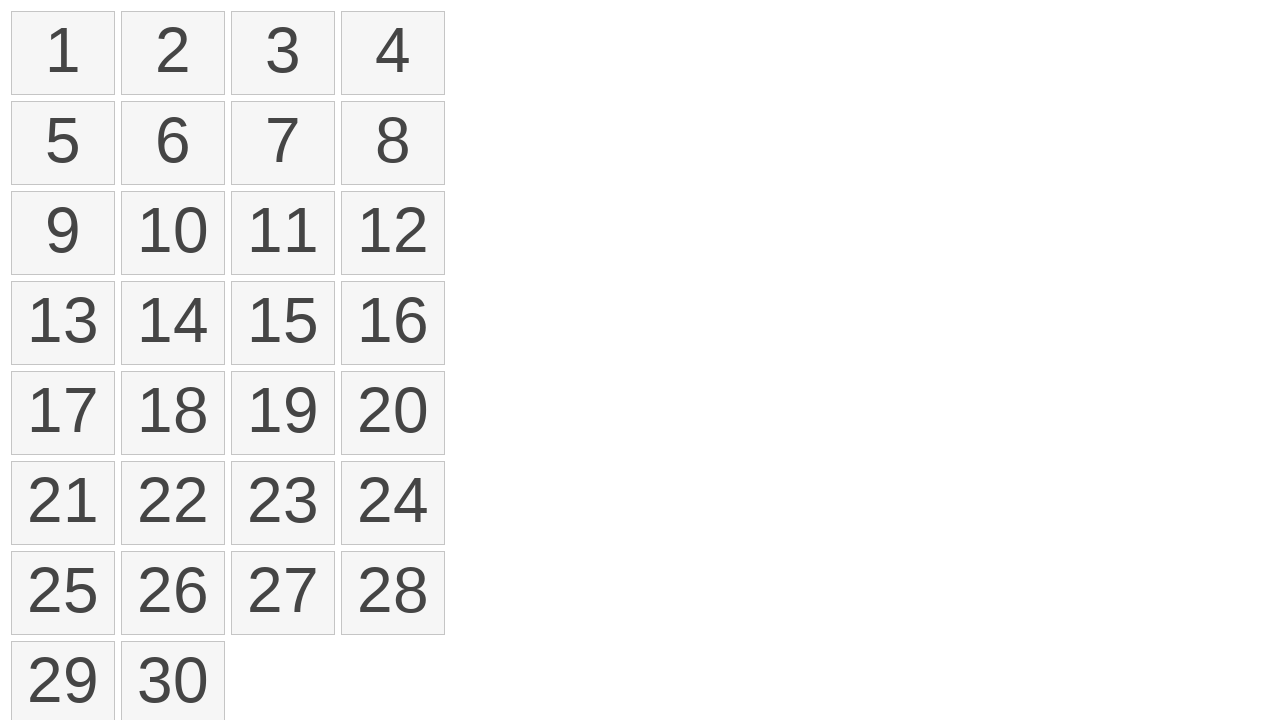

Selected the eighth item as drag destination
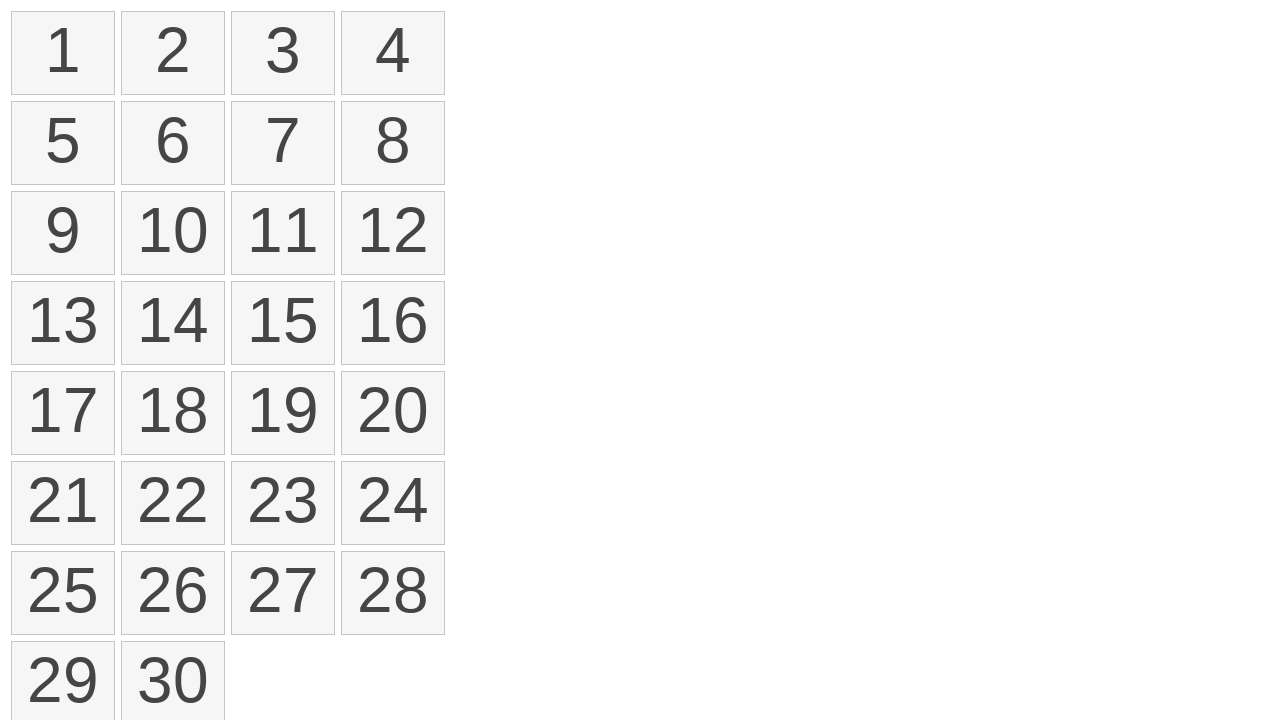

Retrieved bounding box of first item
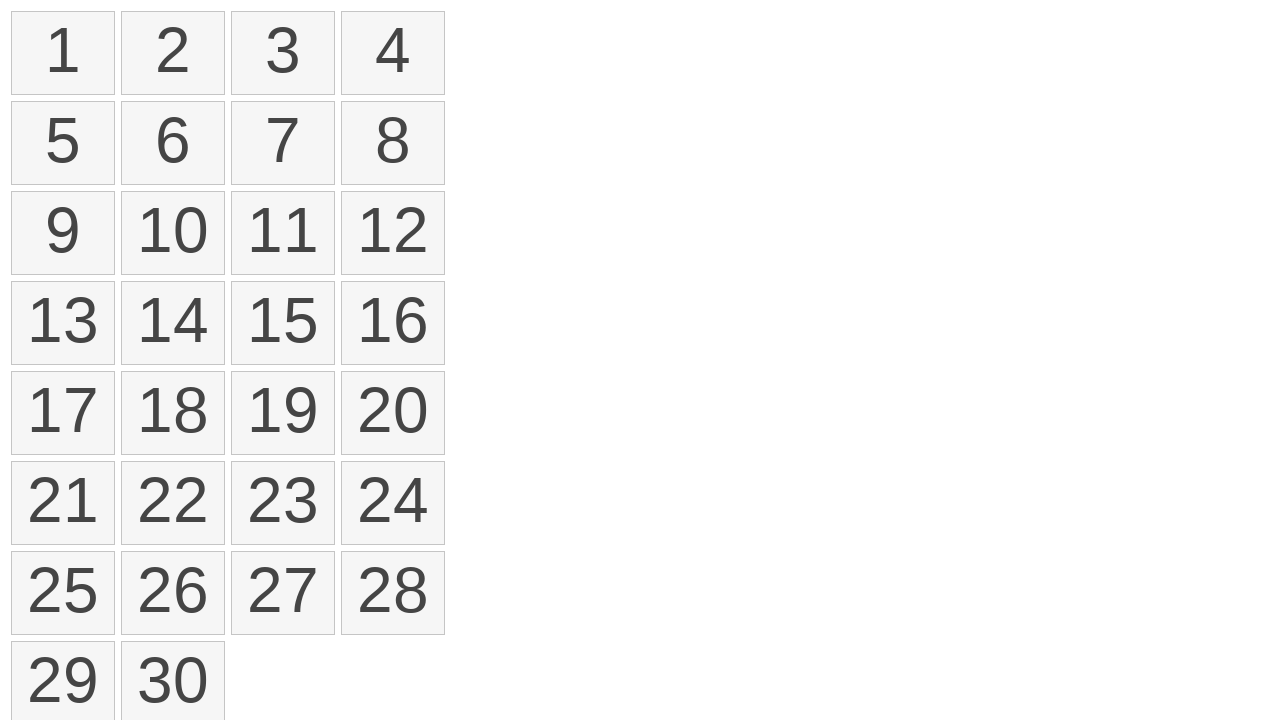

Retrieved bounding box of eighth item
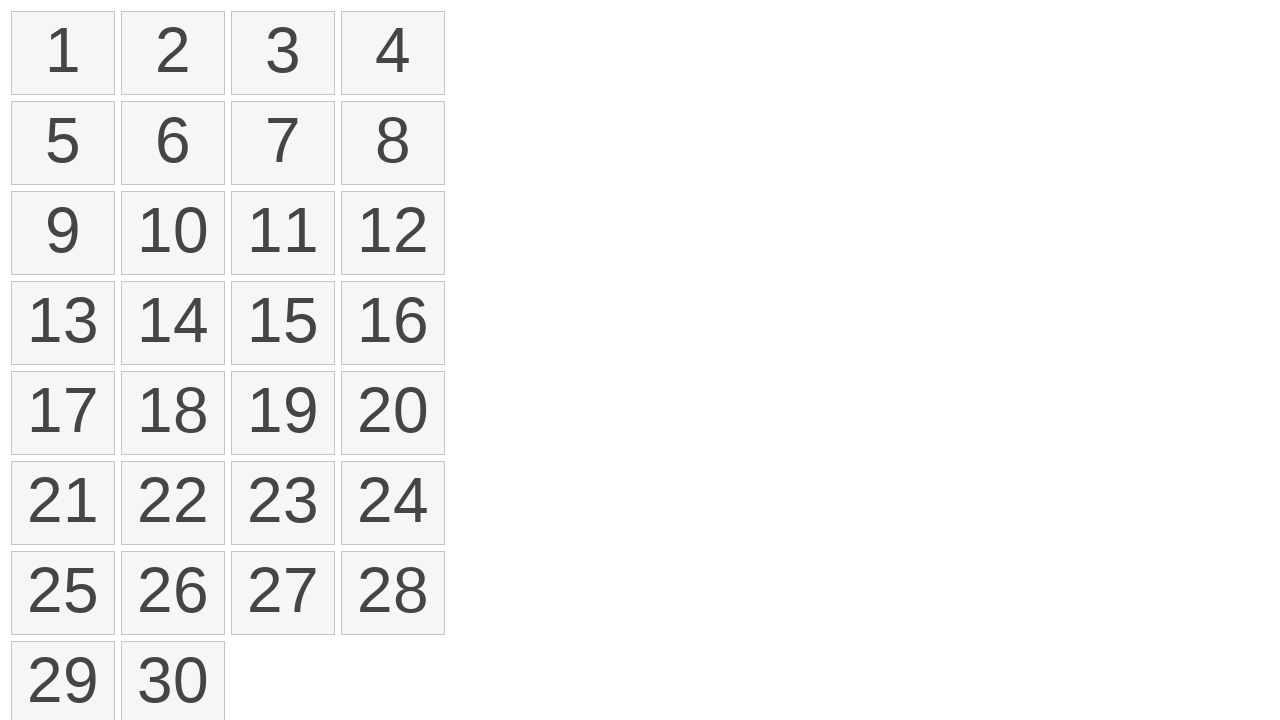

Moved mouse to center of first item at (63, 53)
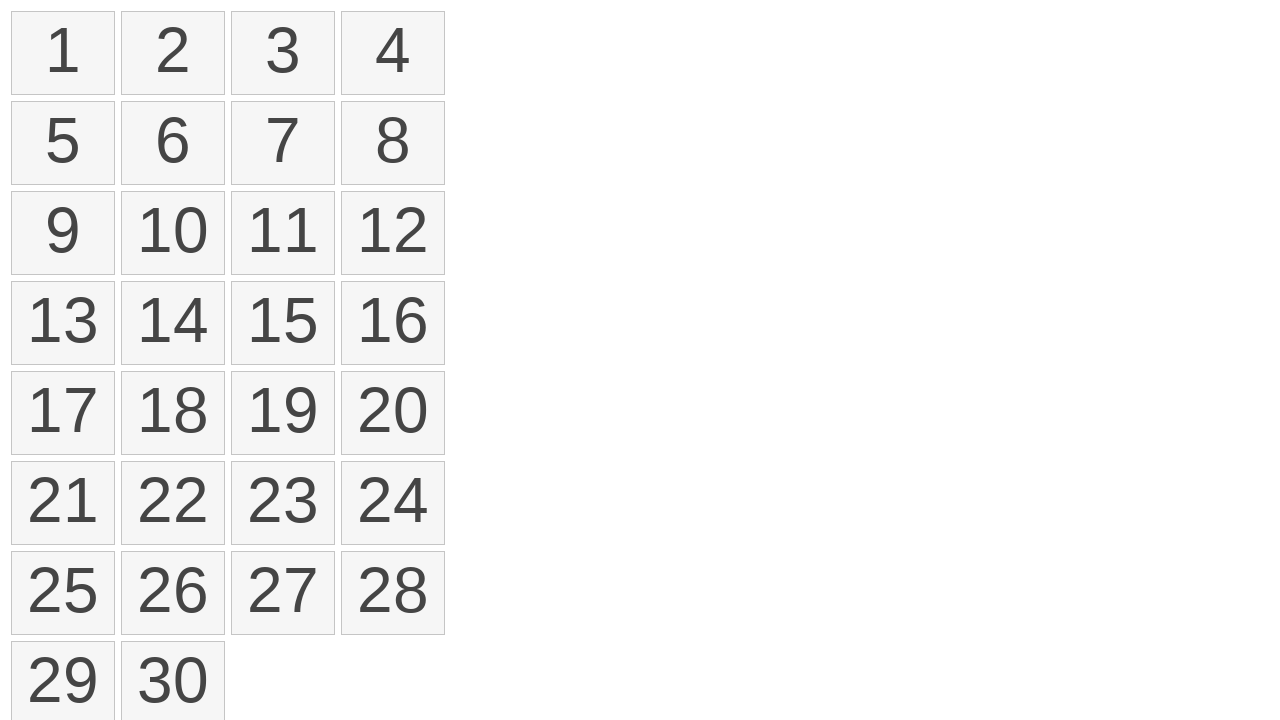

Pressed mouse button down to start drag selection at (63, 53)
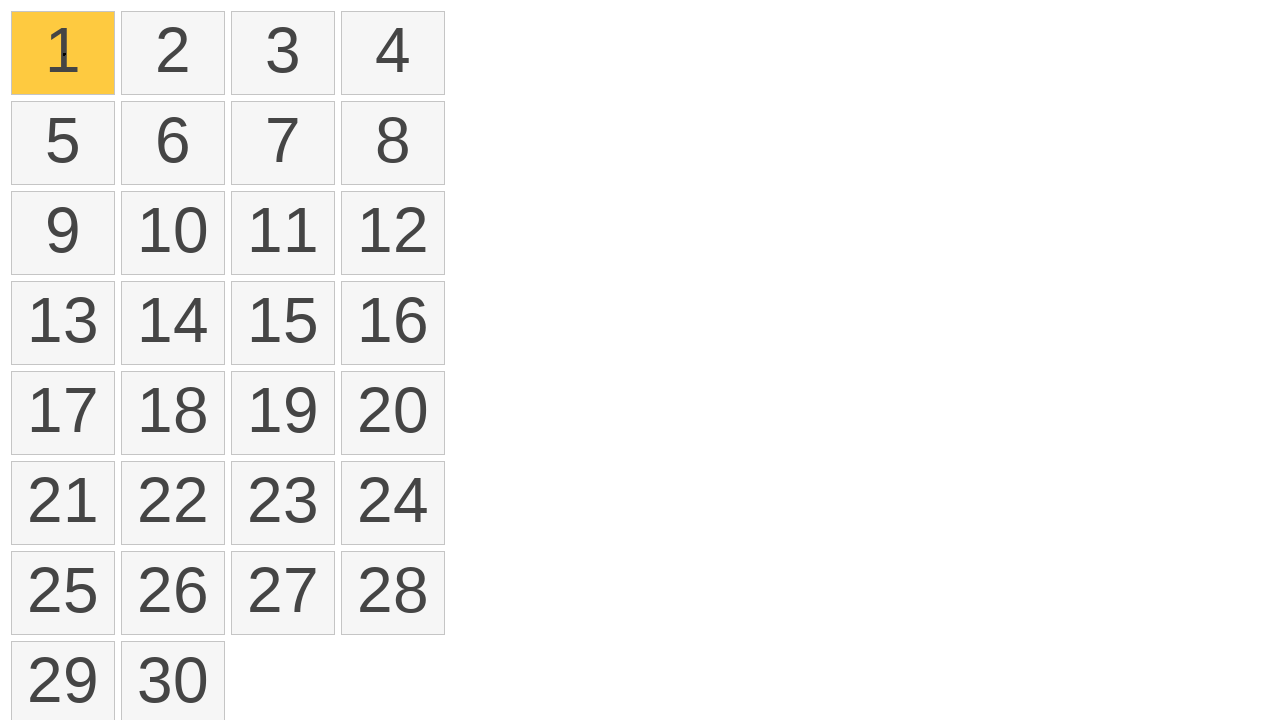

Dragged mouse to center of eighth item at (393, 143)
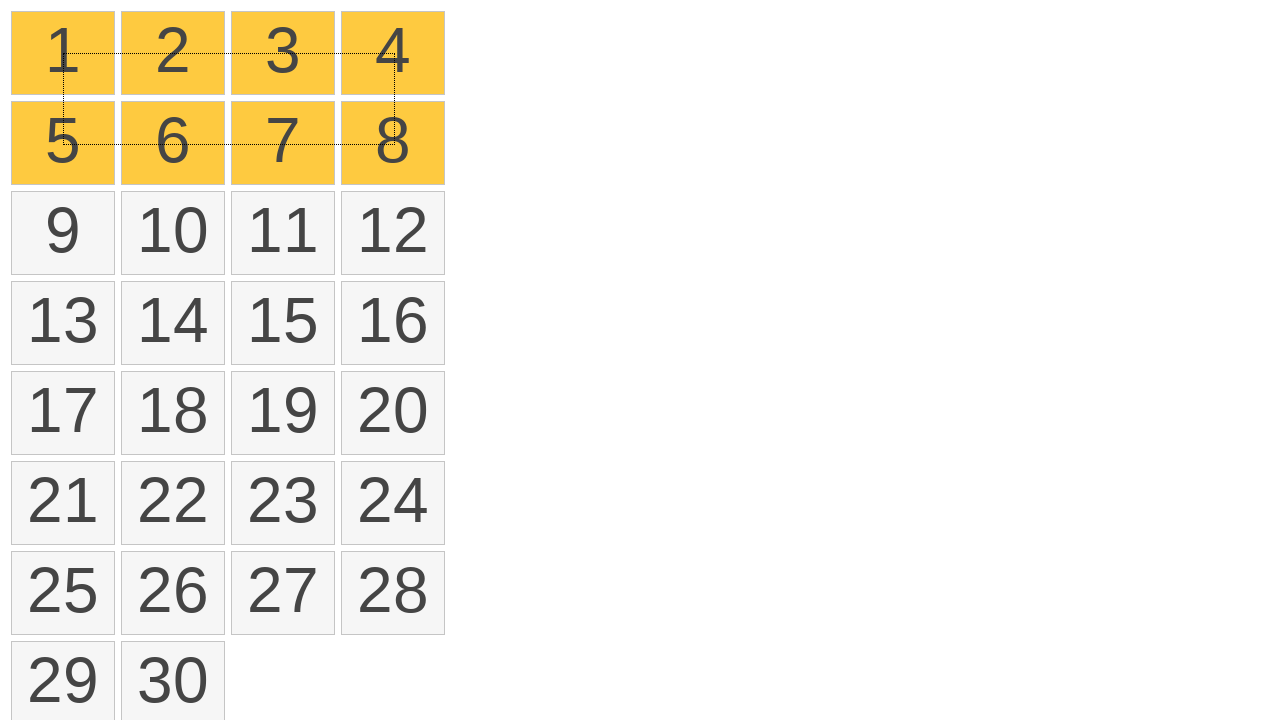

Released mouse button to complete drag selection at (393, 143)
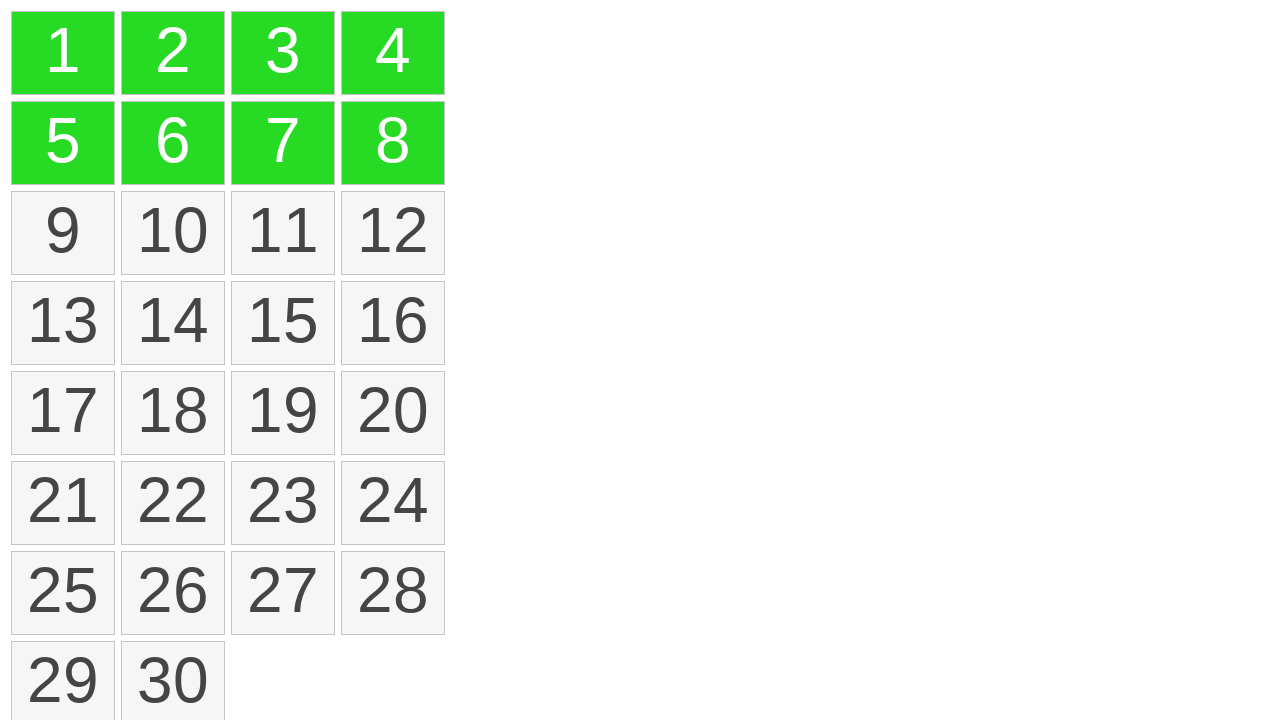

Located all selected items in the grid
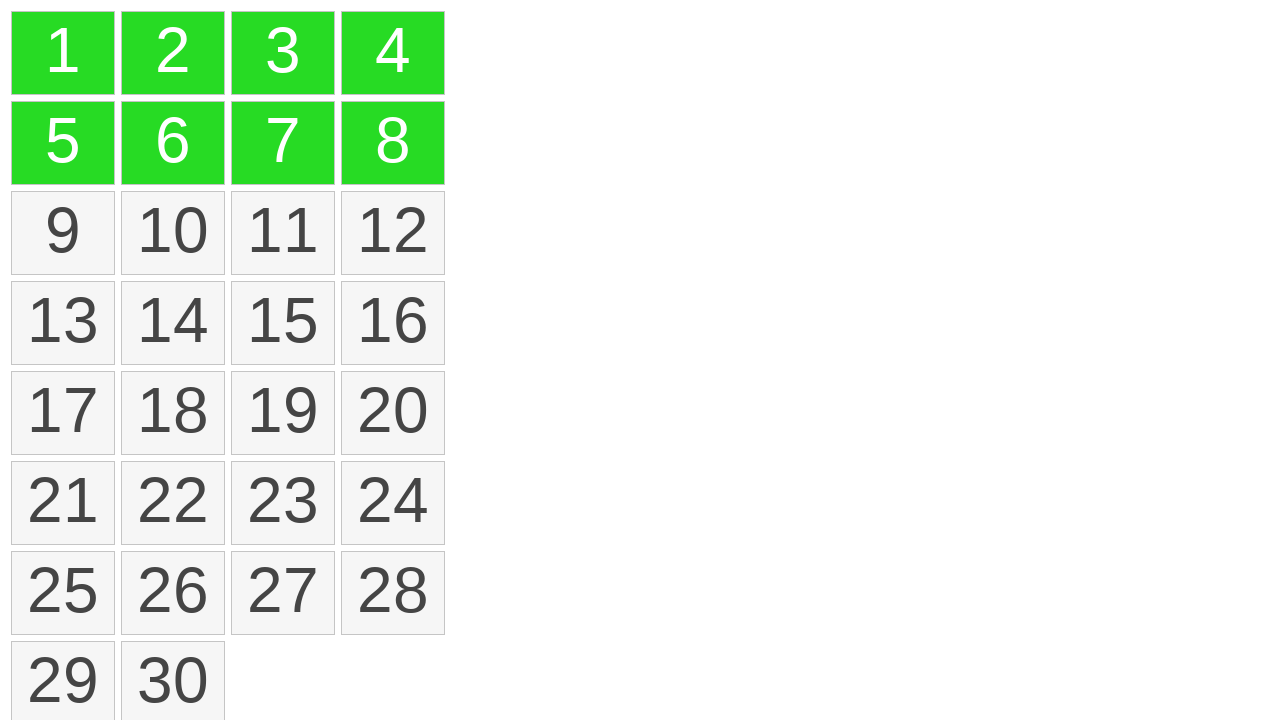

Verified that exactly 8 items are selected
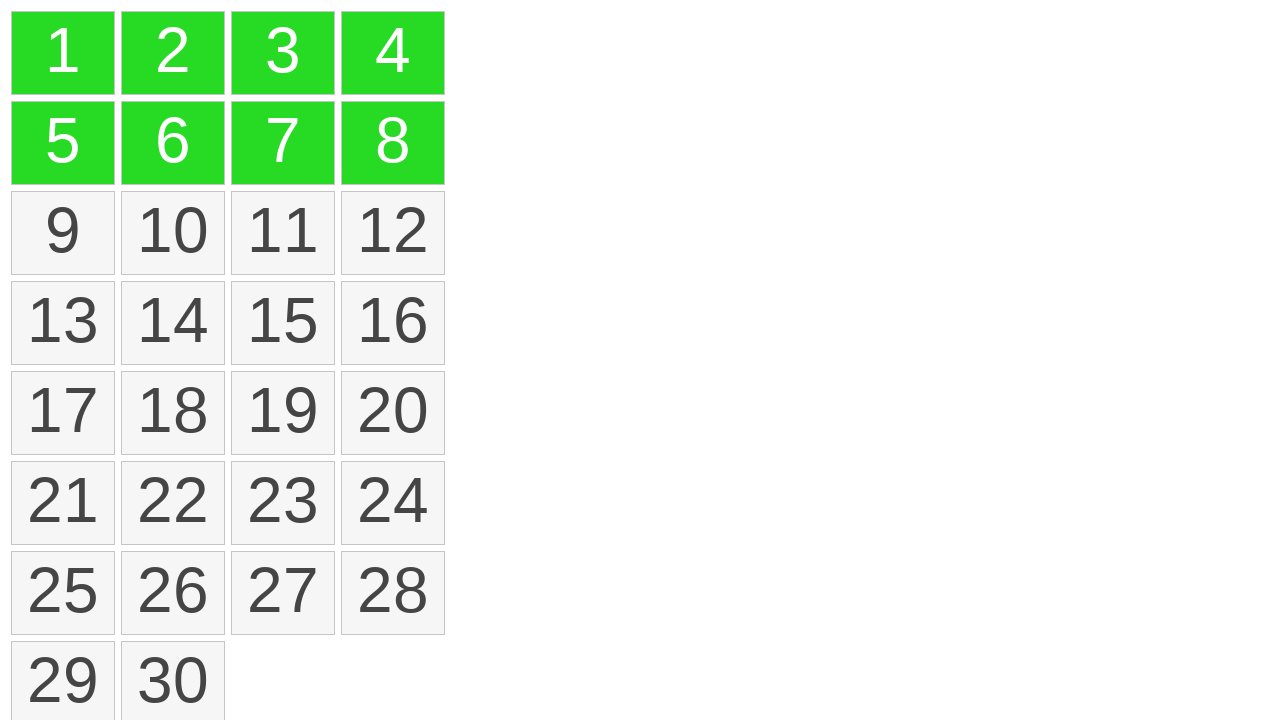

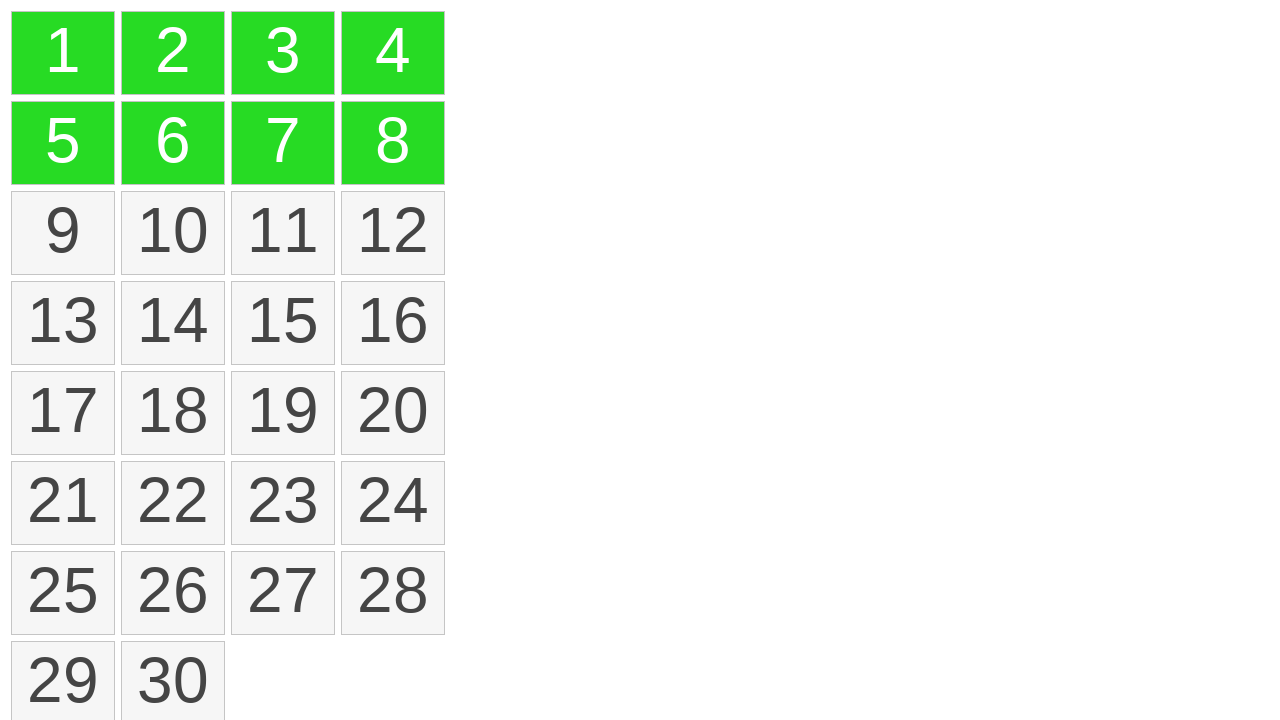